Tests a web form by filling a text input field and submitting the form, then verifying the success message is displayed

Starting URL: https://www.selenium.dev/selenium/web/web-form.html

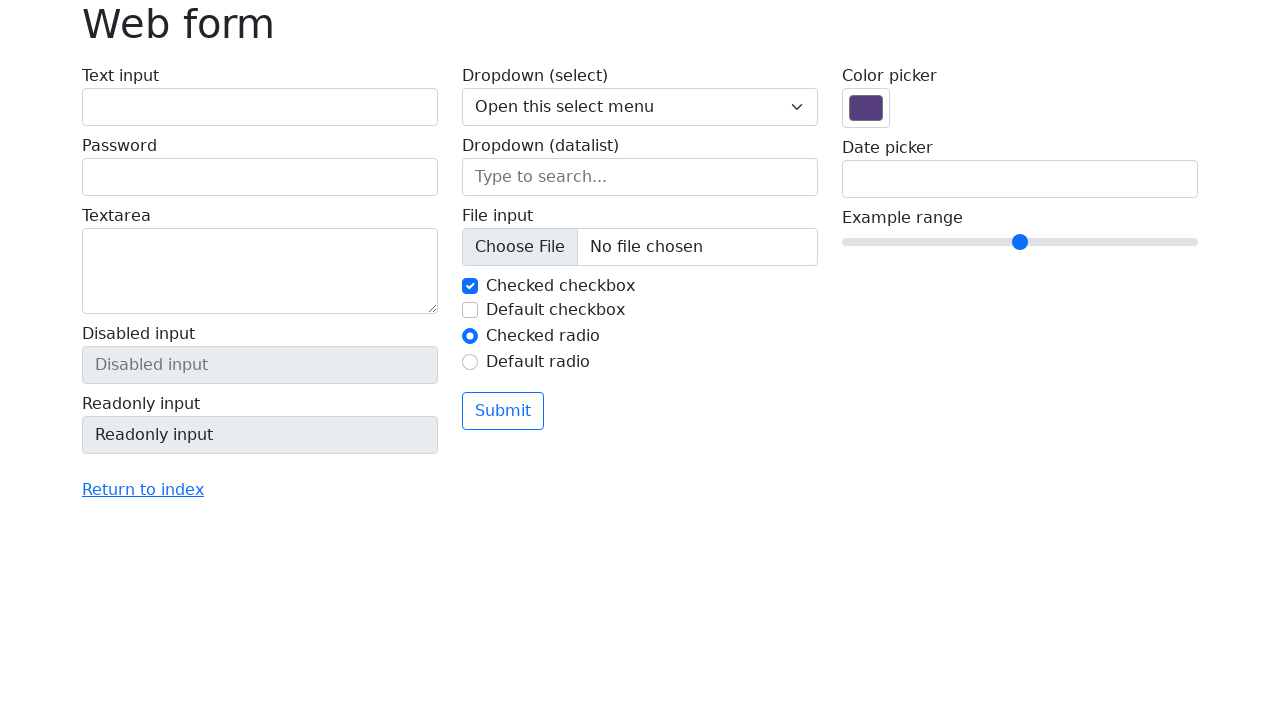

Filled text input field with 'Selenium' on input[name='my-text']
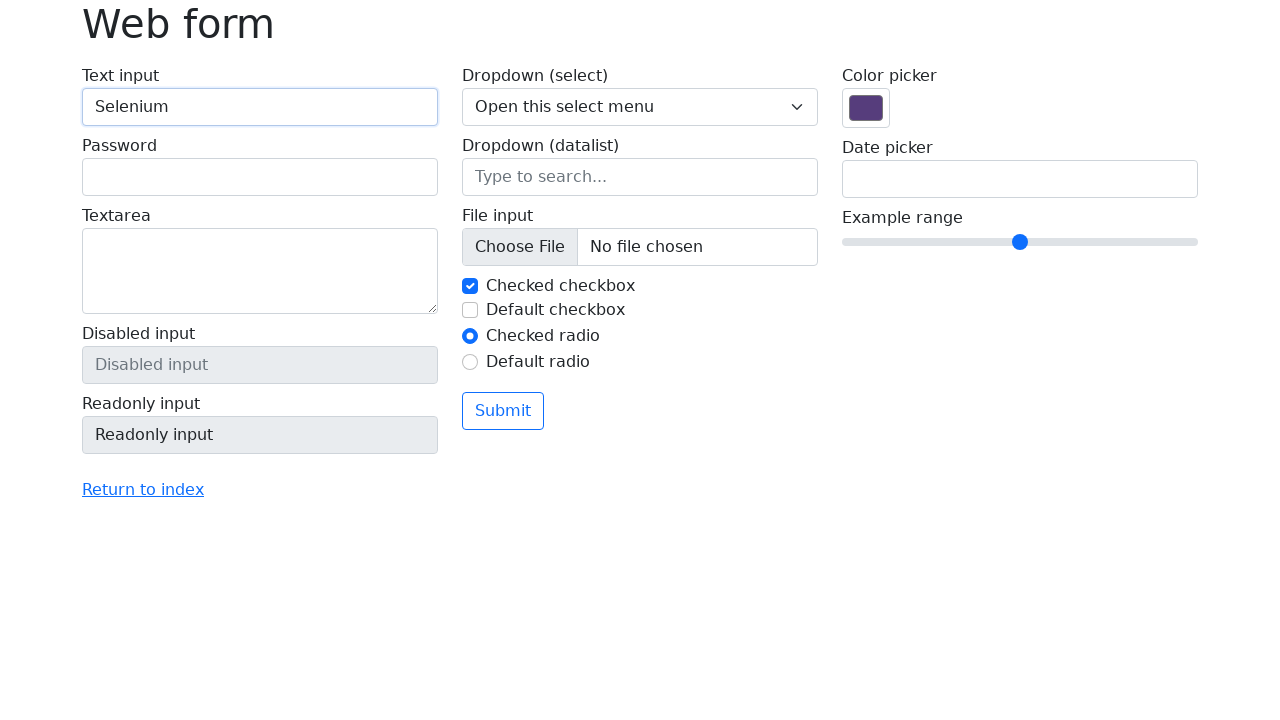

Clicked the submit button at (503, 411) on button
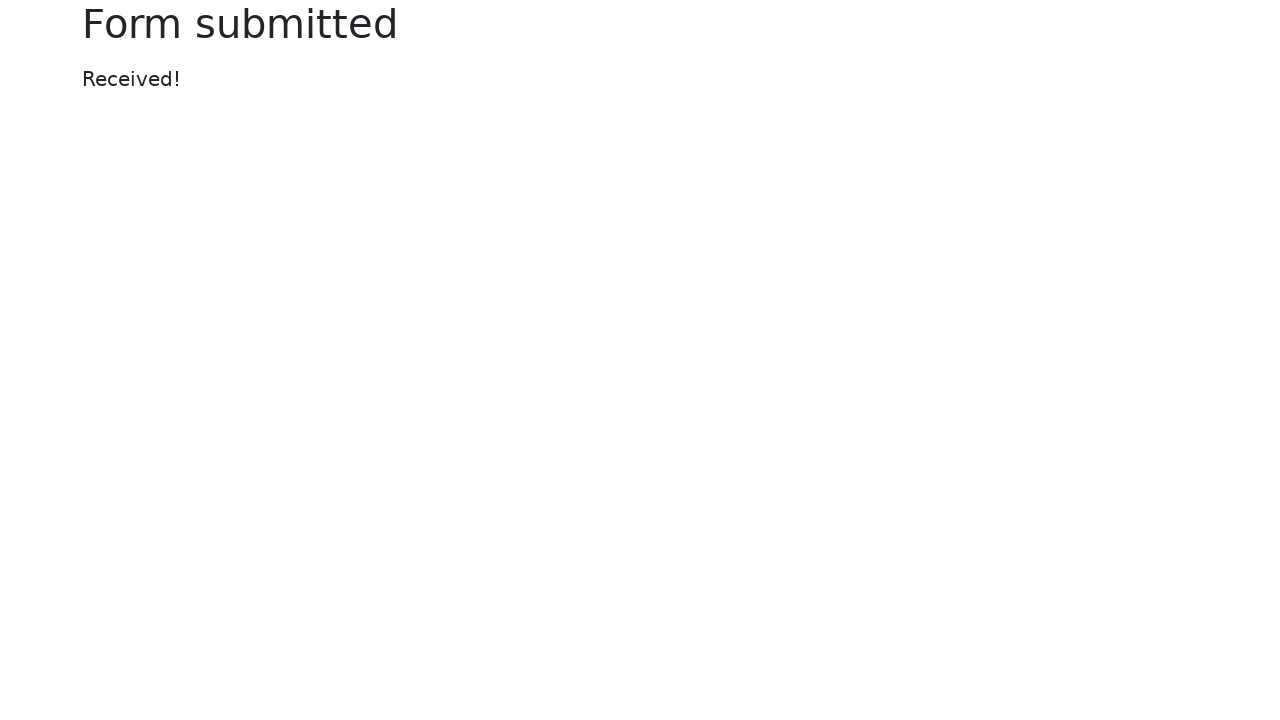

Success message element loaded
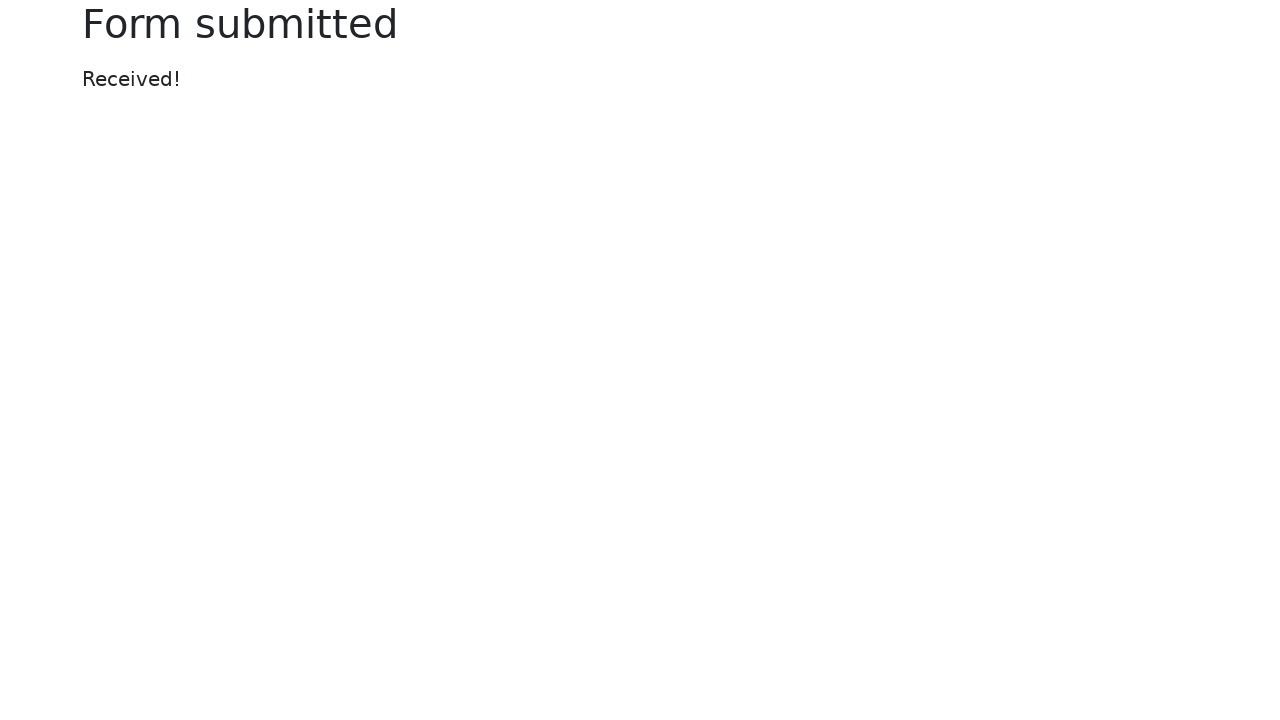

Located the success message element
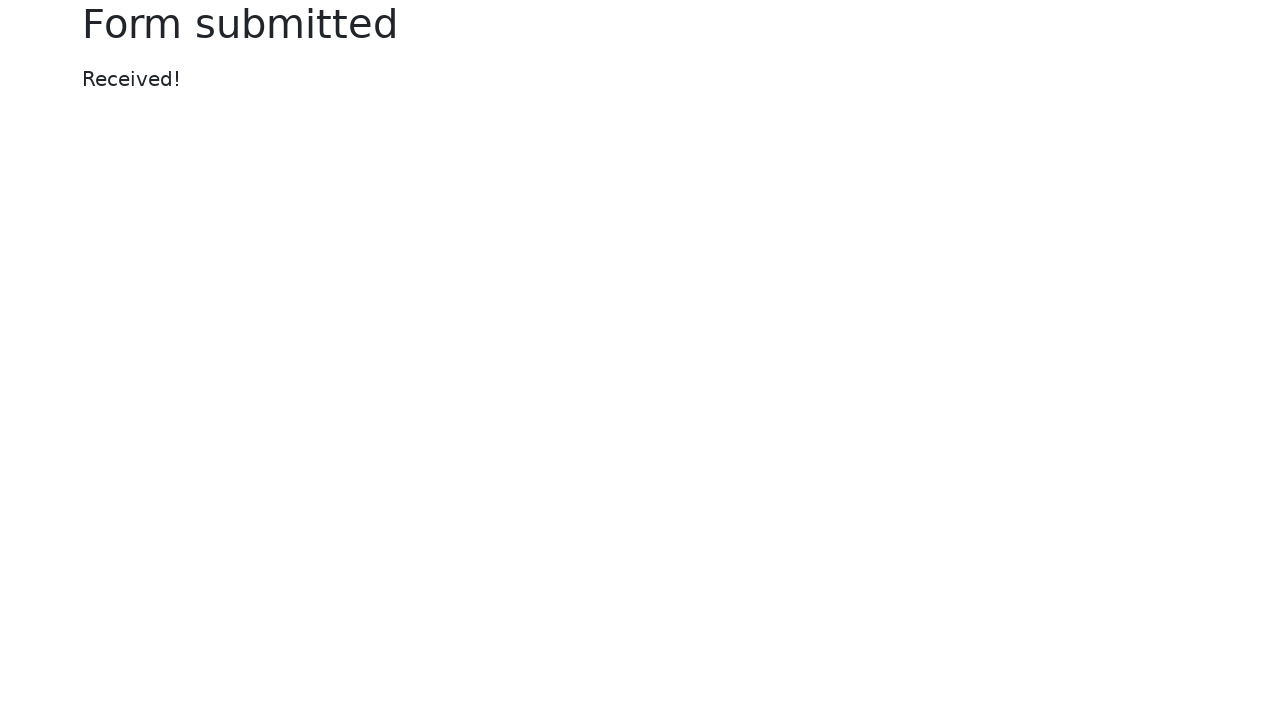

Verified success message displays 'Received!'
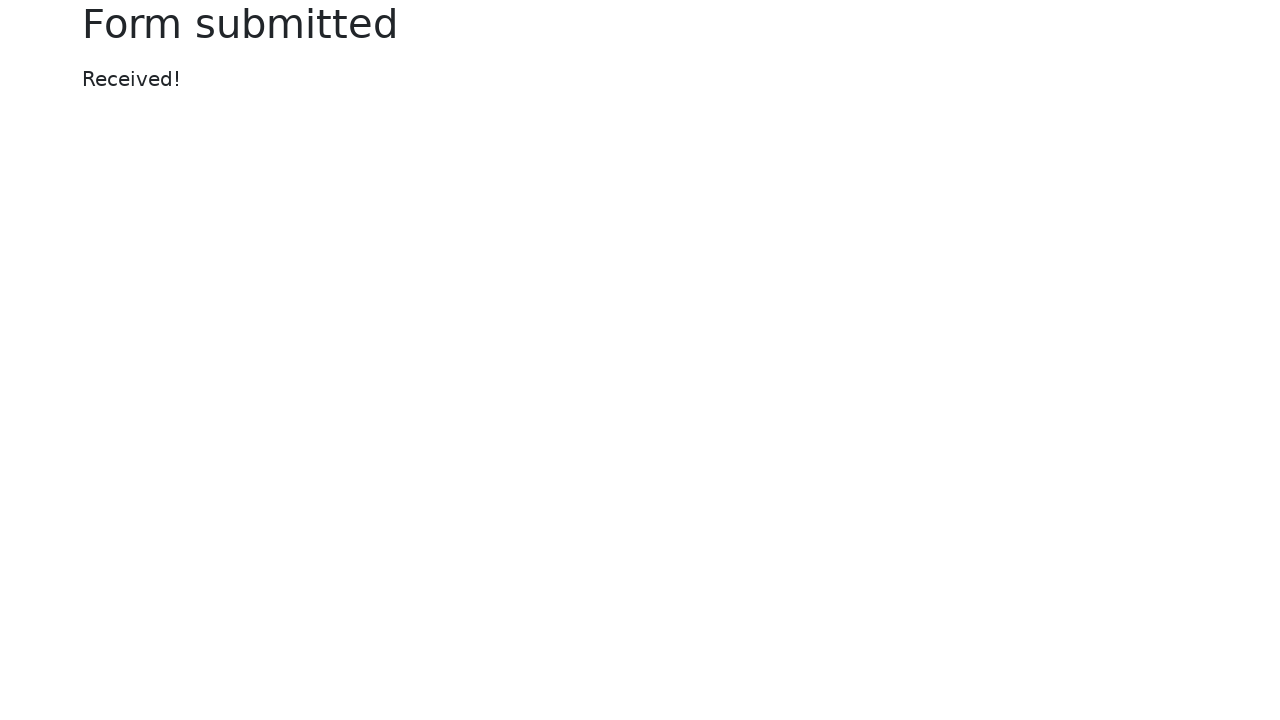

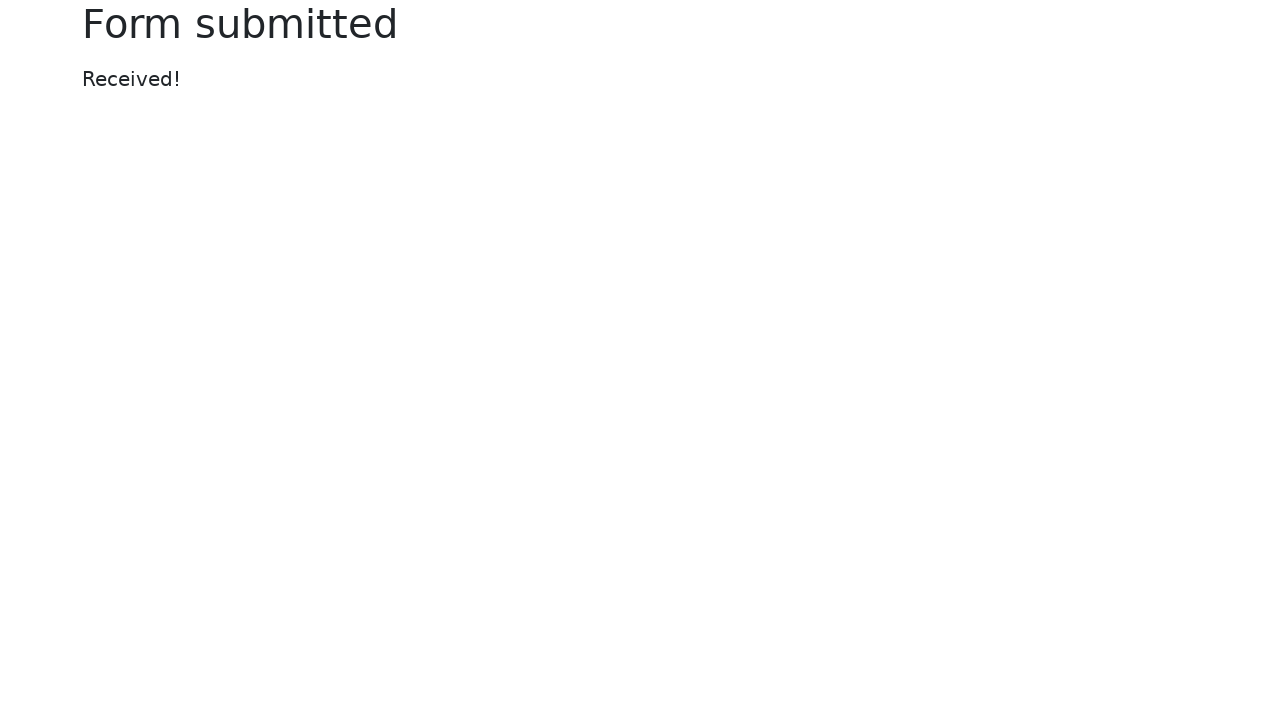